Tests that clicking clear completed button removes completed items from the list

Starting URL: https://demo.playwright.dev/todomvc

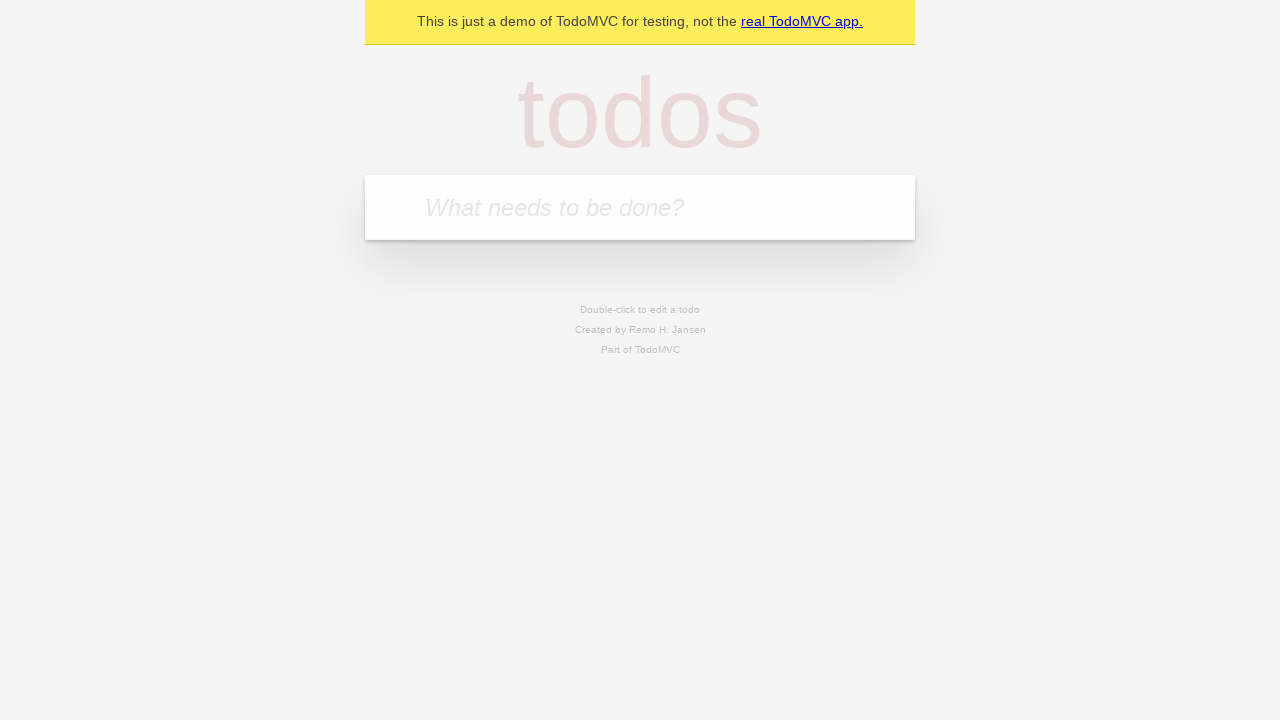

Filled new todo input with 'buy some cheese' on .new-todo
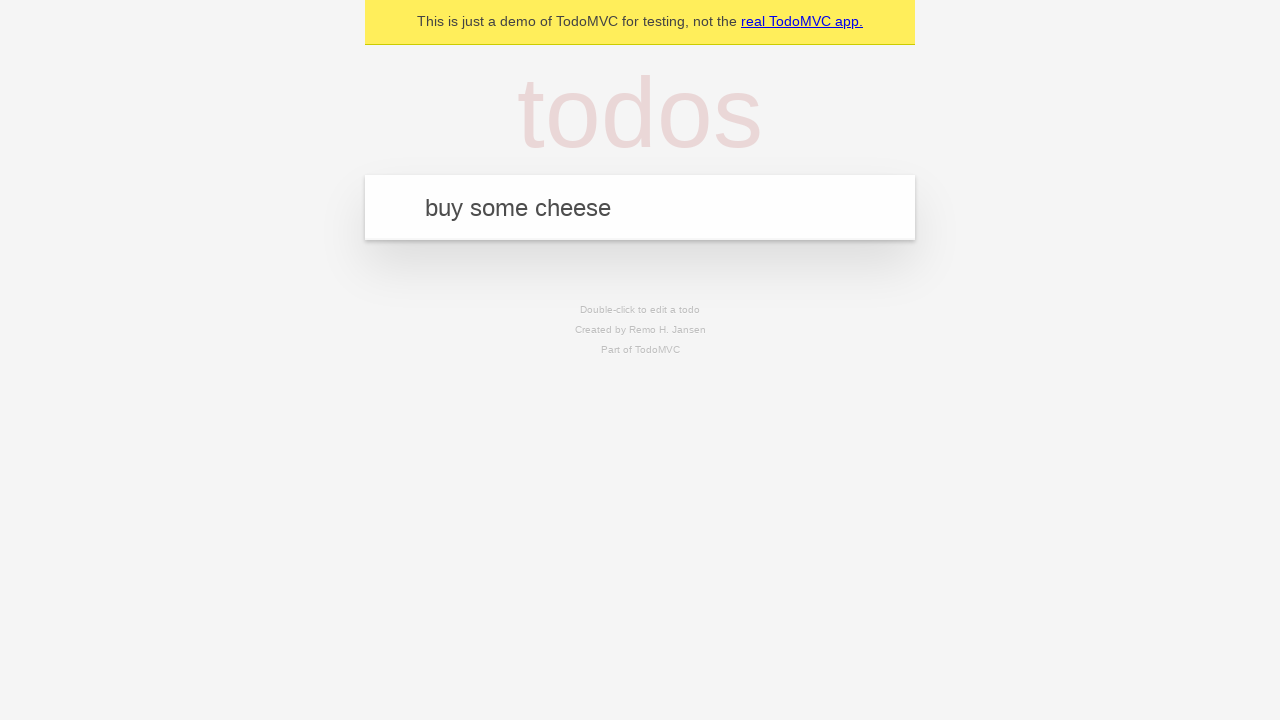

Pressed Enter to add first todo item on .new-todo
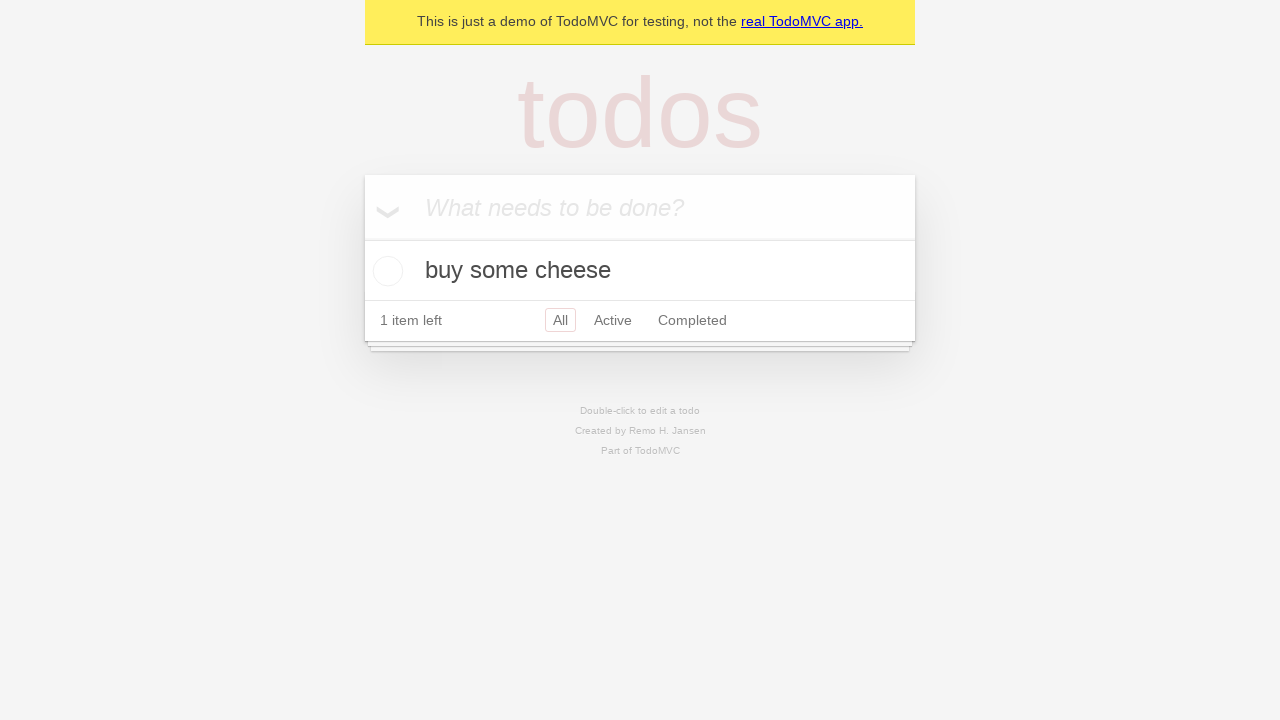

Filled new todo input with 'feed the cat' on .new-todo
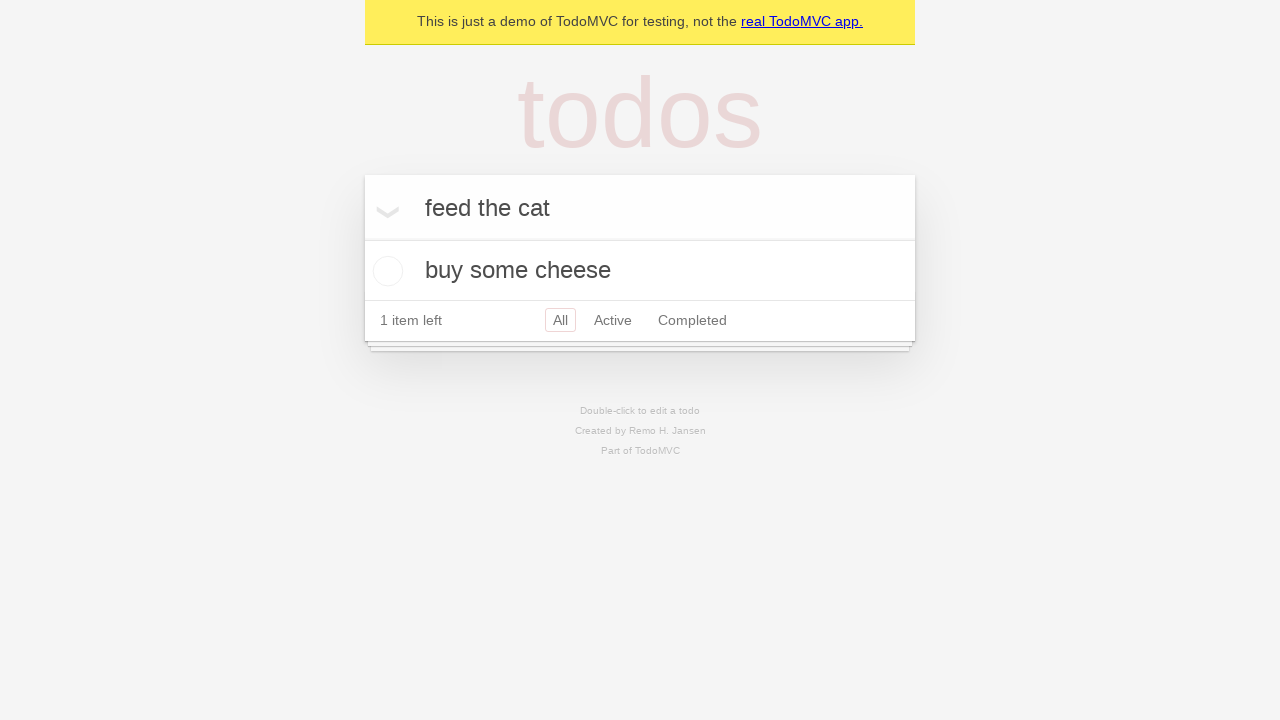

Pressed Enter to add second todo item on .new-todo
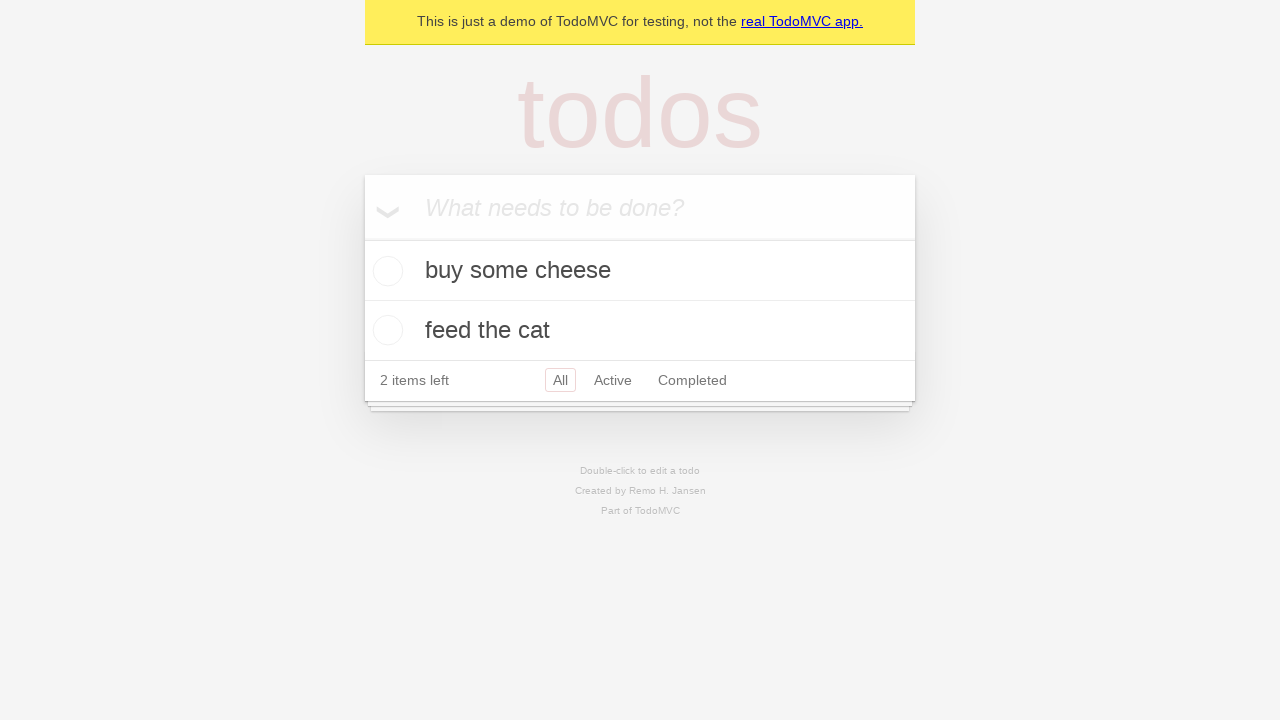

Filled new todo input with 'book a doctors appointment' on .new-todo
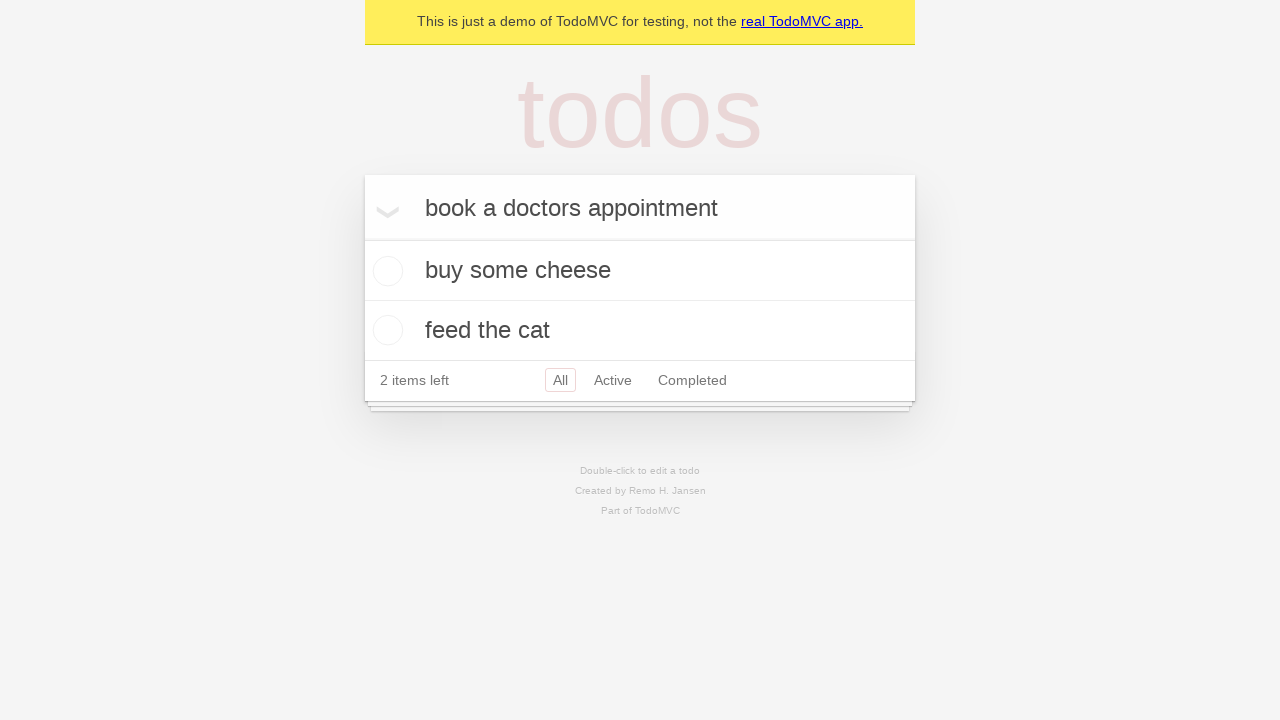

Pressed Enter to add third todo item on .new-todo
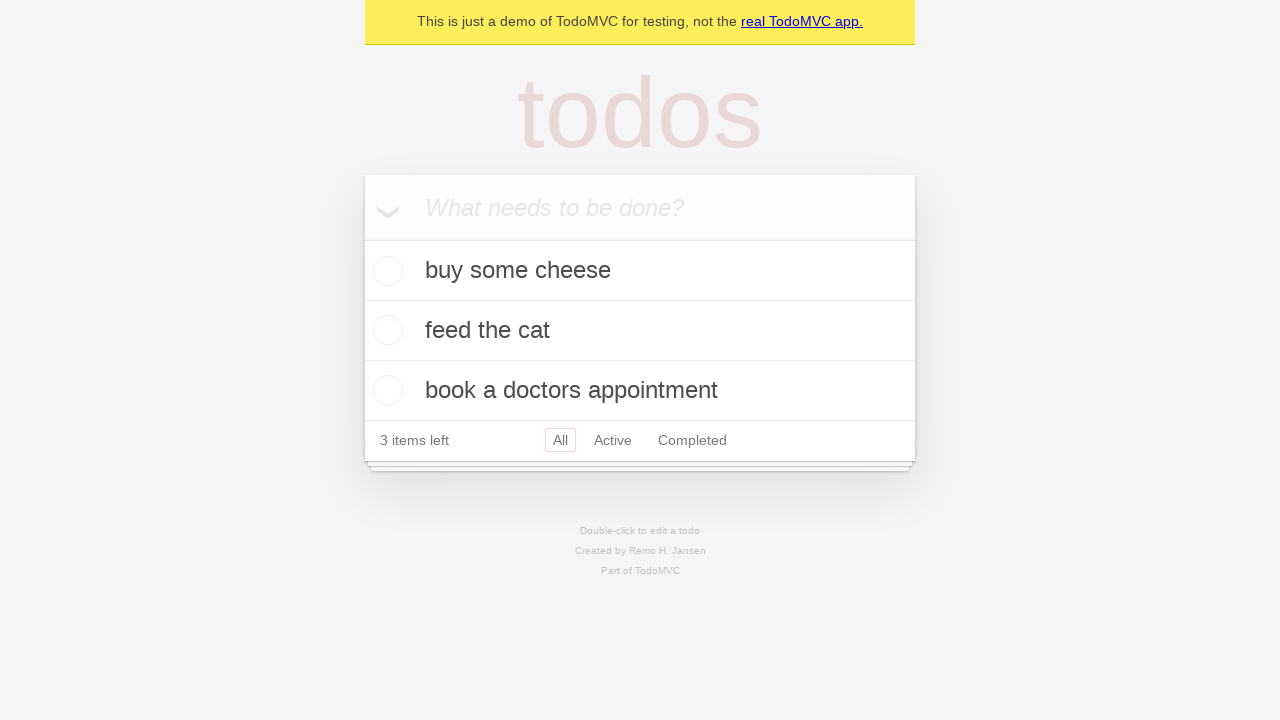

Checked the second todo item to mark it as completed at (385, 330) on .todo-list li >> nth=1 >> .toggle
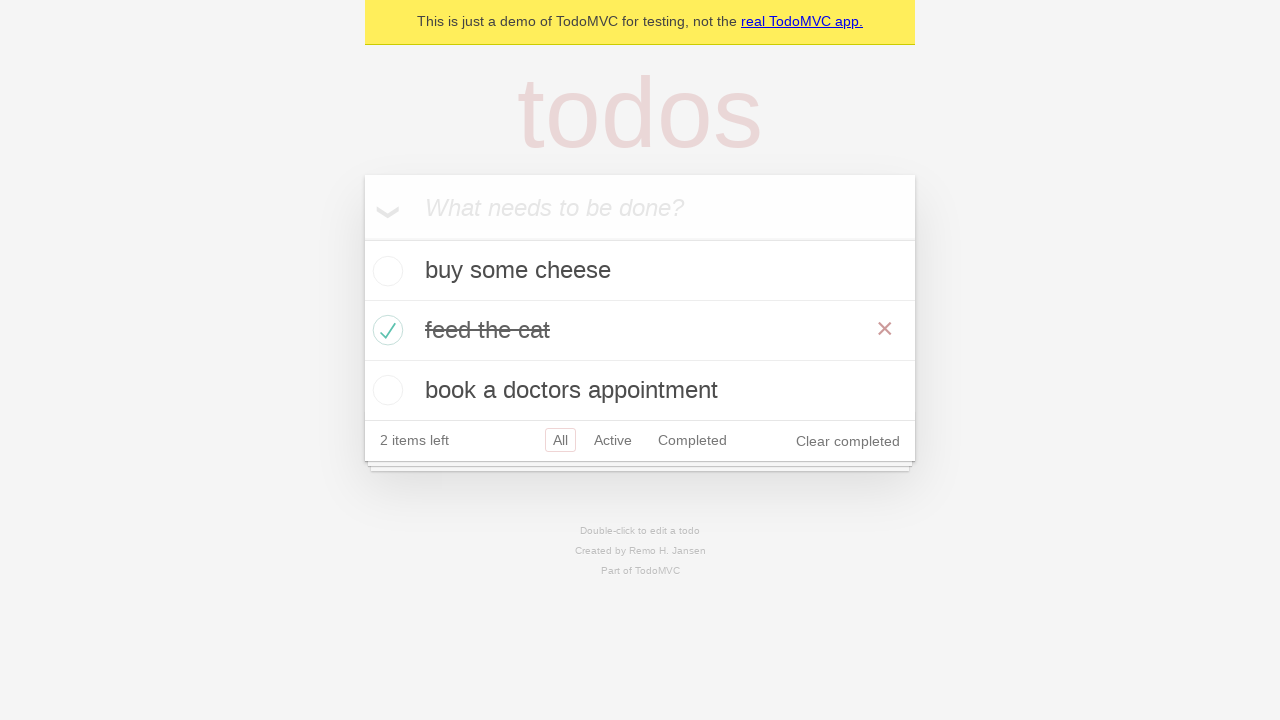

Clicked clear completed button to remove completed items at (848, 441) on .clear-completed
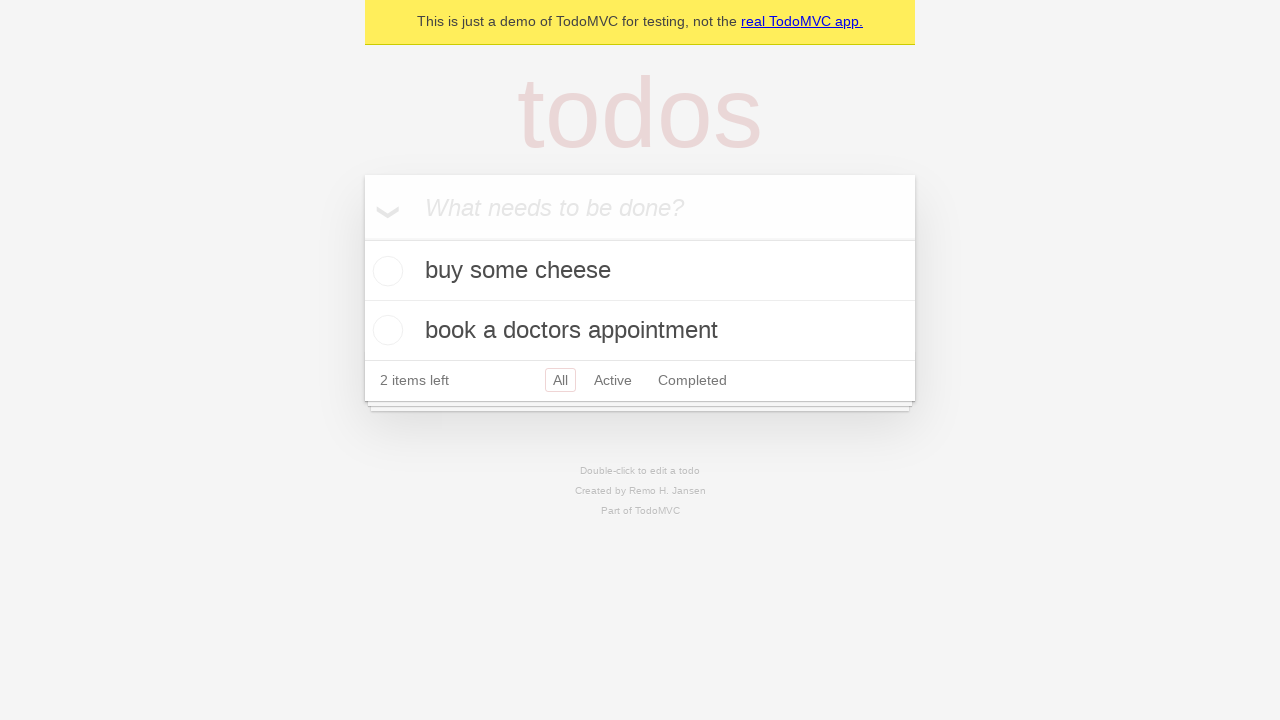

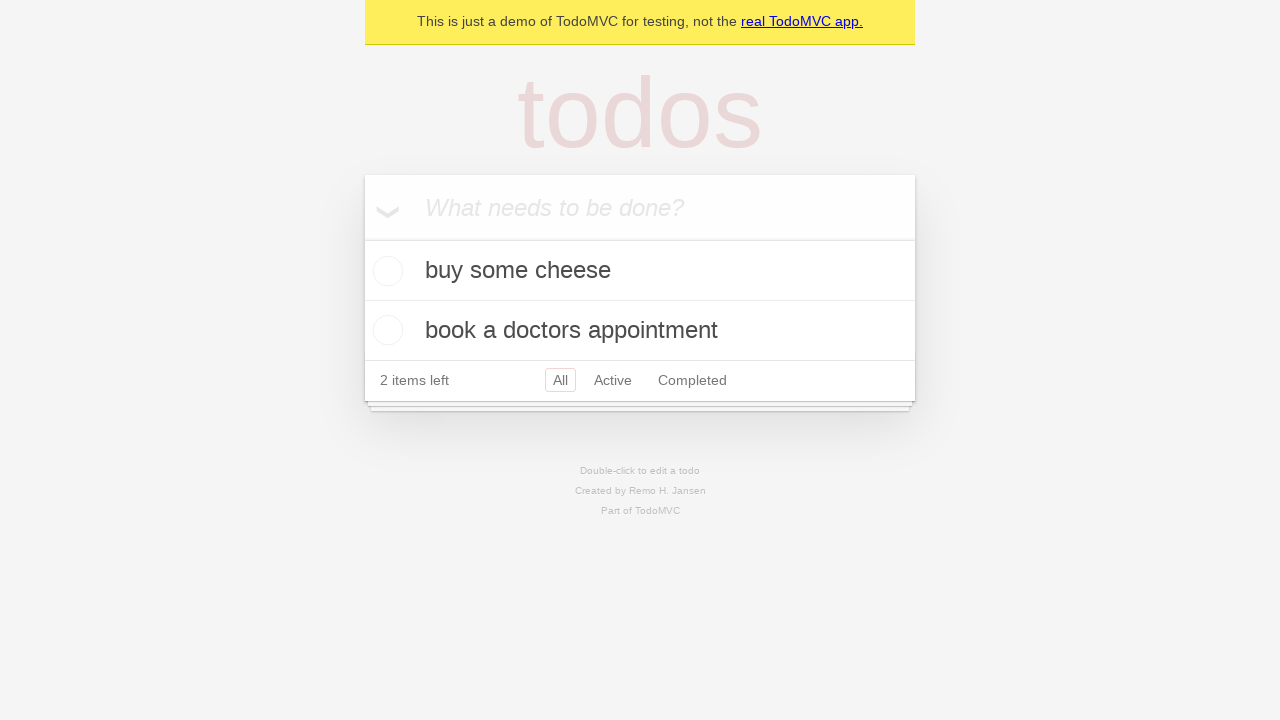